Navigates to PythonClub blog and verifies that blog posts are displayed with titles and links

Starting URL: http://pythonclub.com.br/

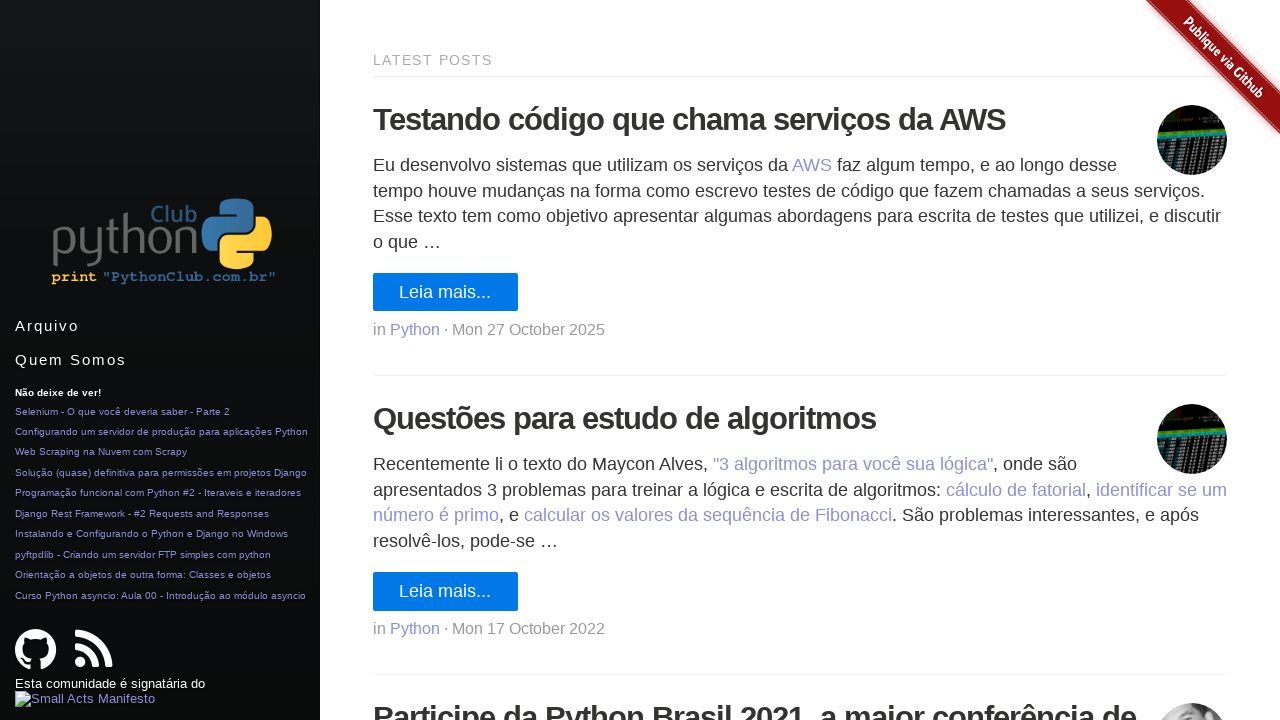

Navigated to PythonClub blog homepage
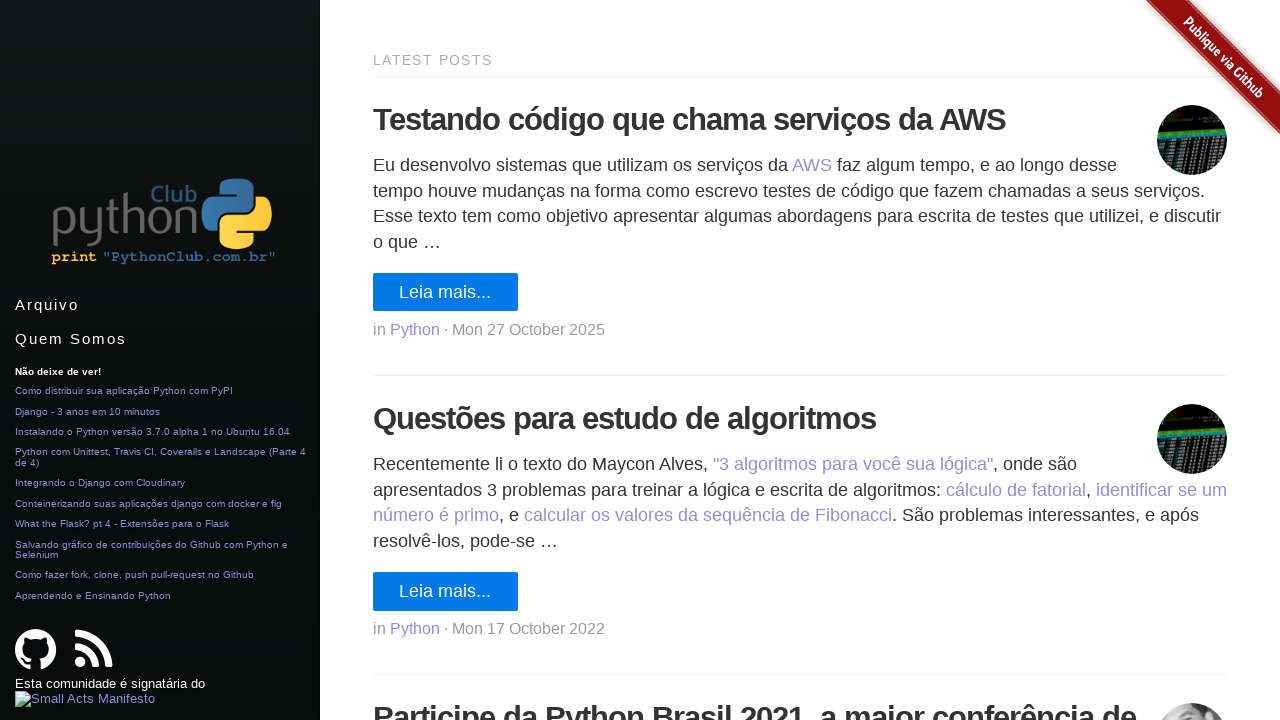

Blog posts loaded and became visible
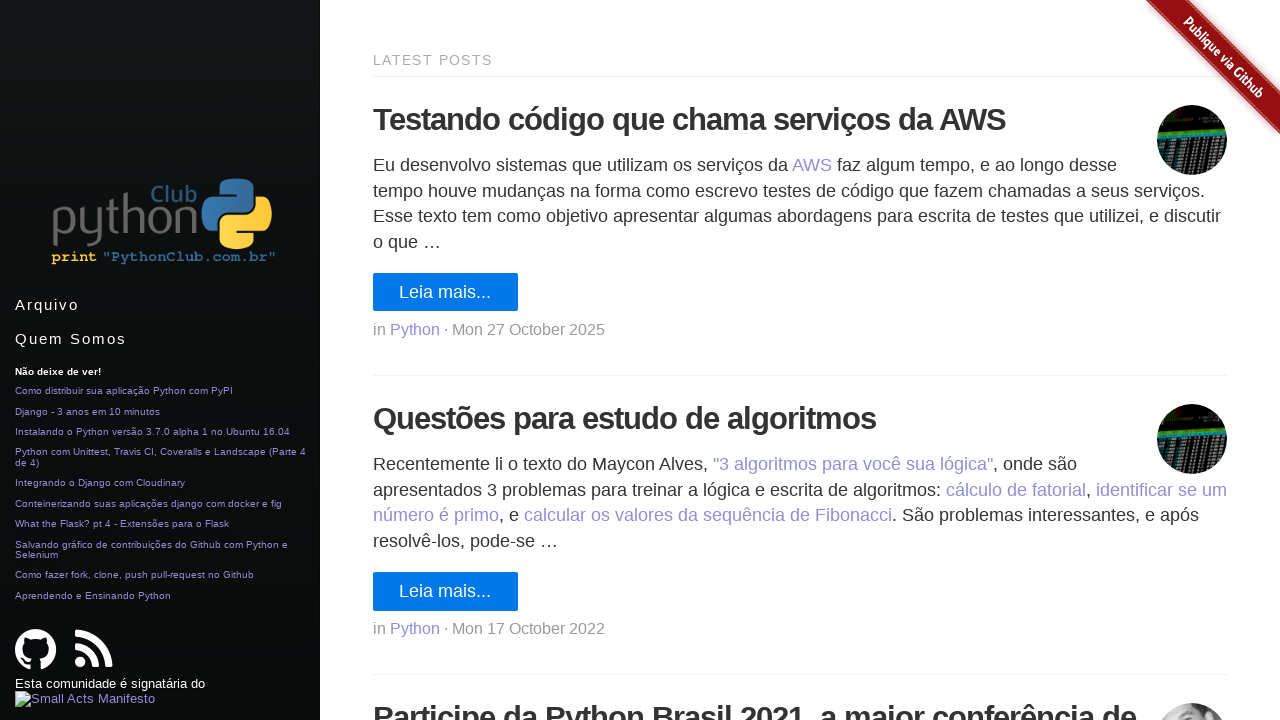

Post titles are present and visible
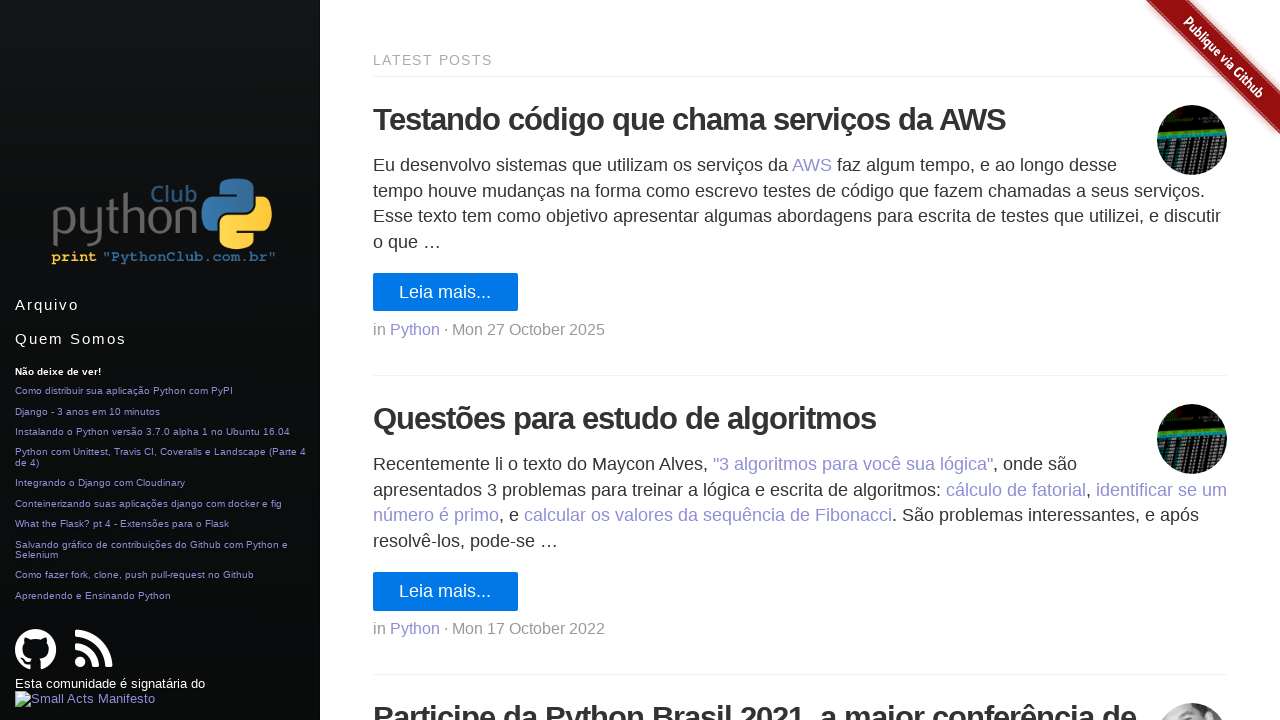

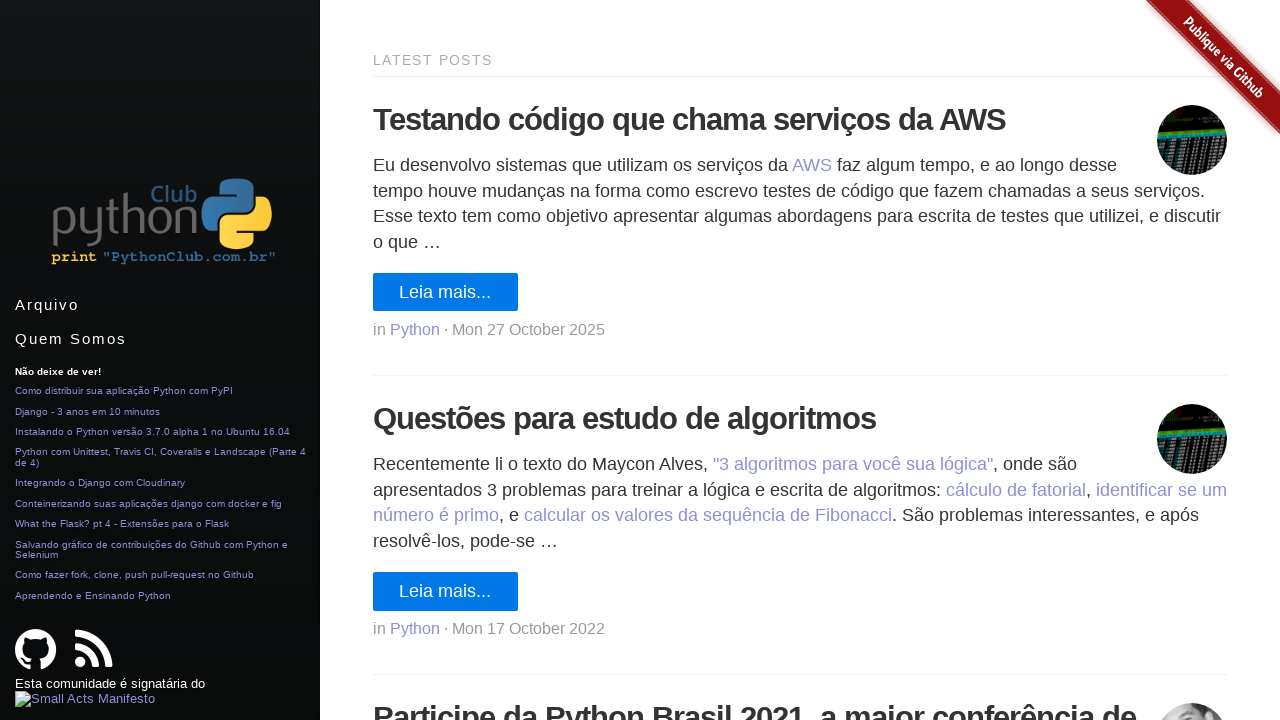